Navigates to the Selenium Practice e-commerce page and verifies it loads successfully

Starting URL: https://rahulshettyacademy.com/seleniumPractise/#/

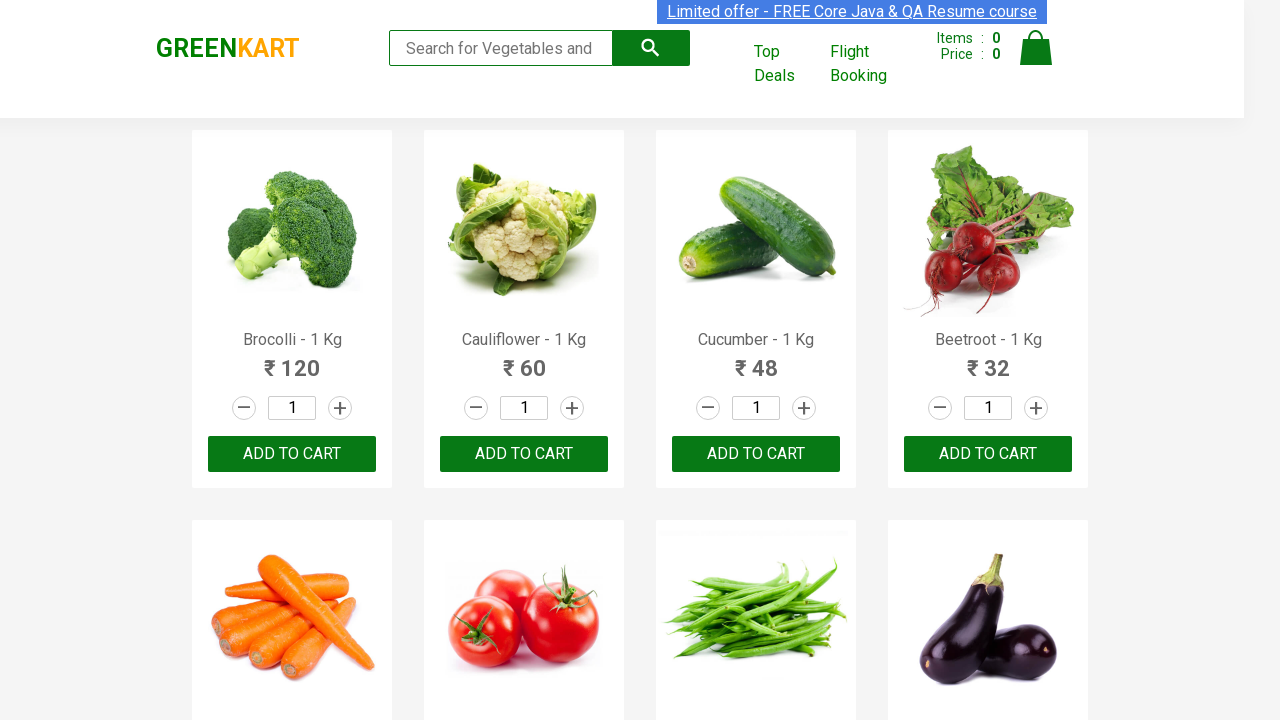

Waited for products container to load on Selenium Practice e-commerce page
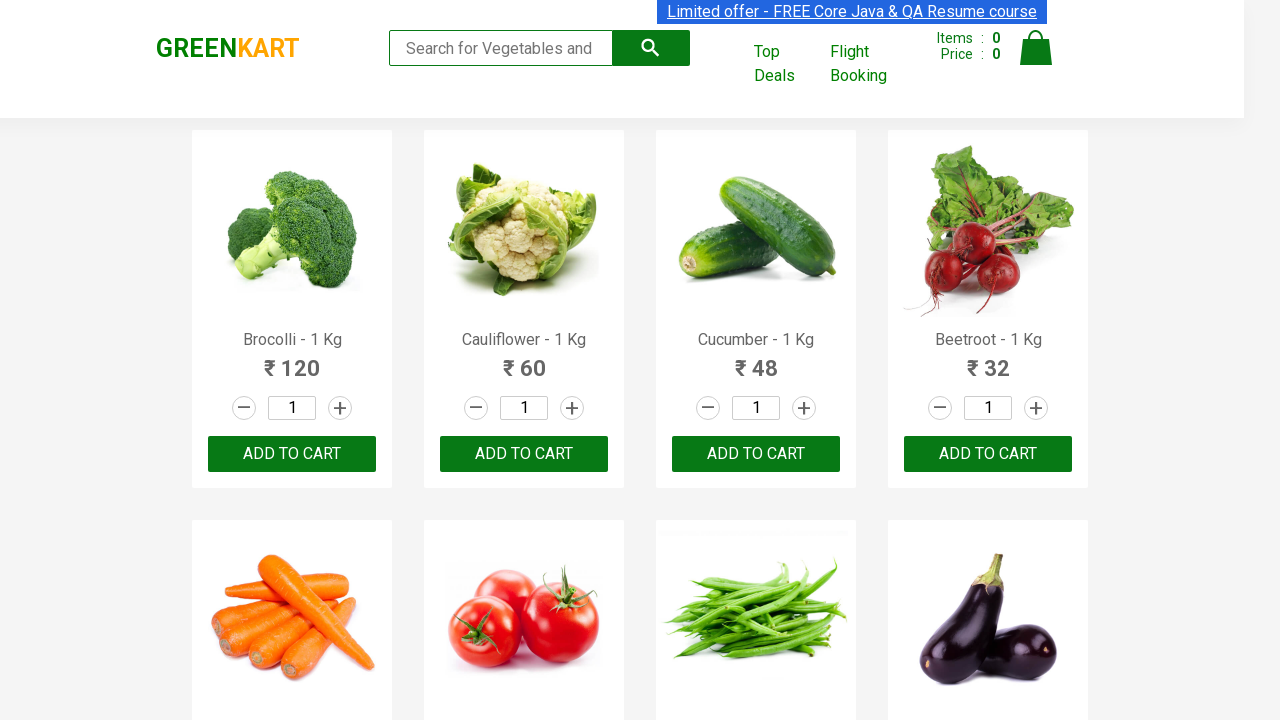

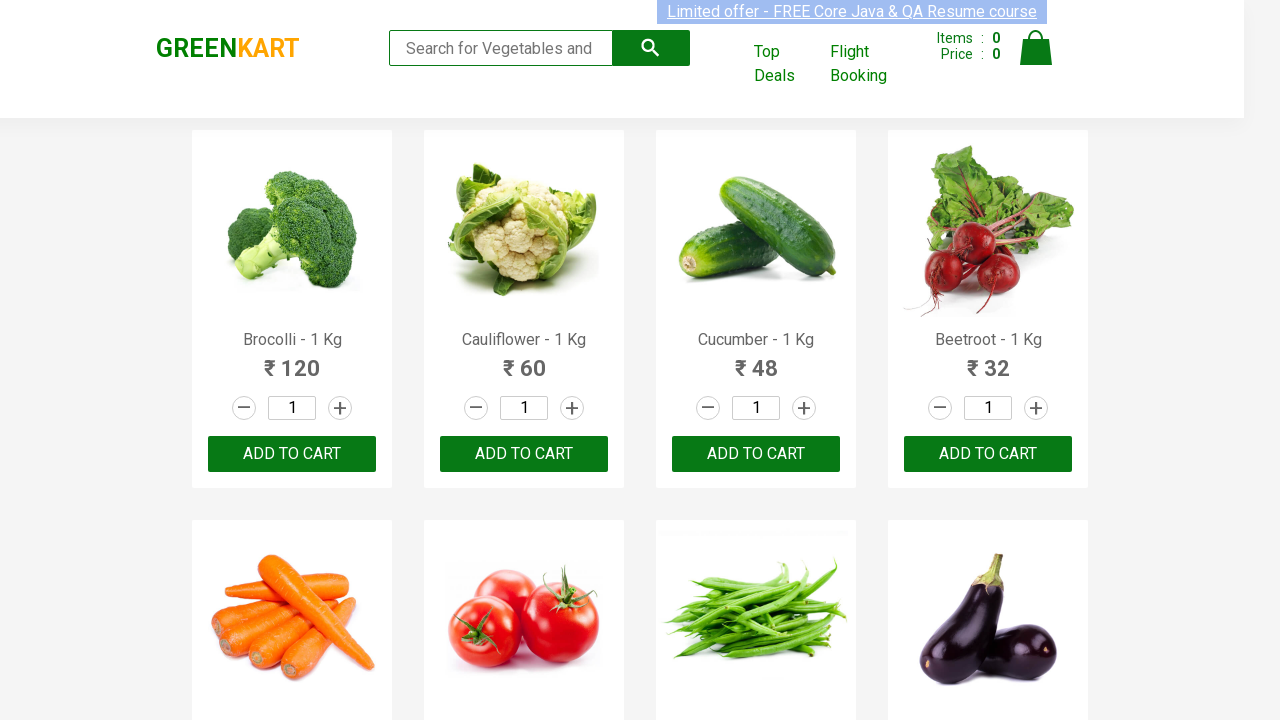